Tests a simple form by filling in first name, last name, city, and country fields using different locator strategies, then submits the form by clicking a button.

Starting URL: http://suninjuly.github.io/simple_form_find_task.html

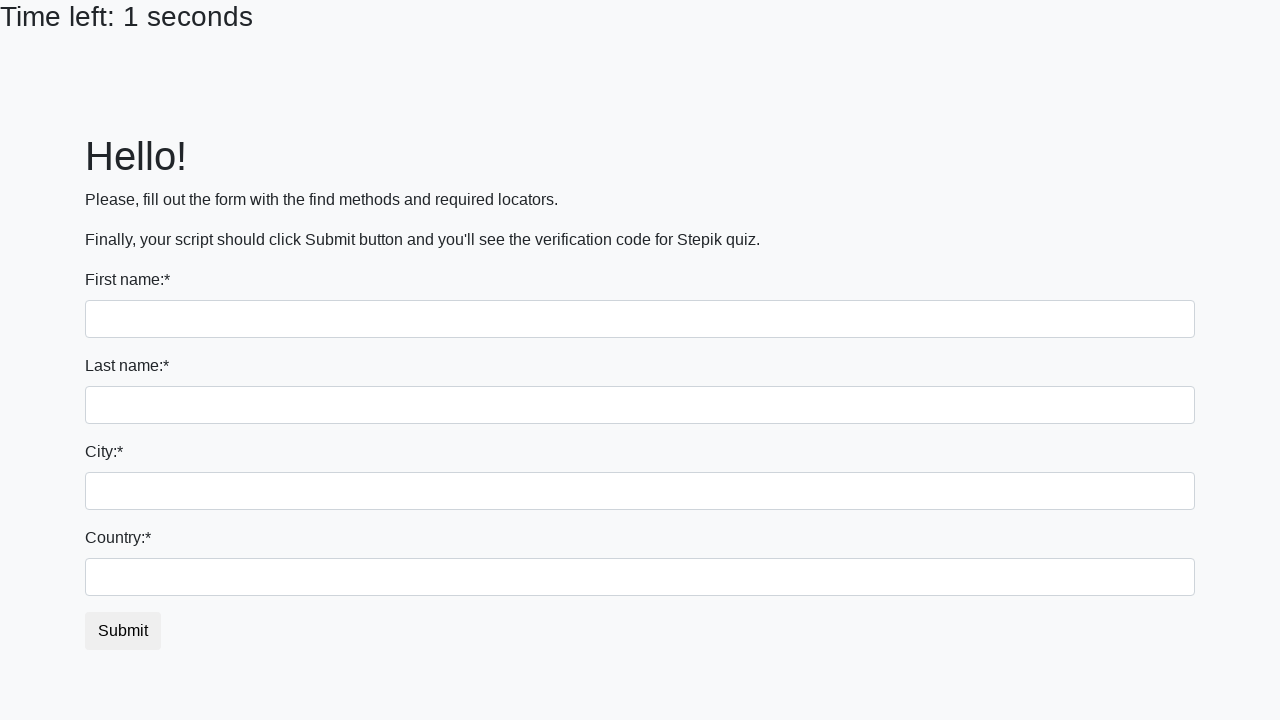

Filled first name field with 'Ivan' on input >> nth=0
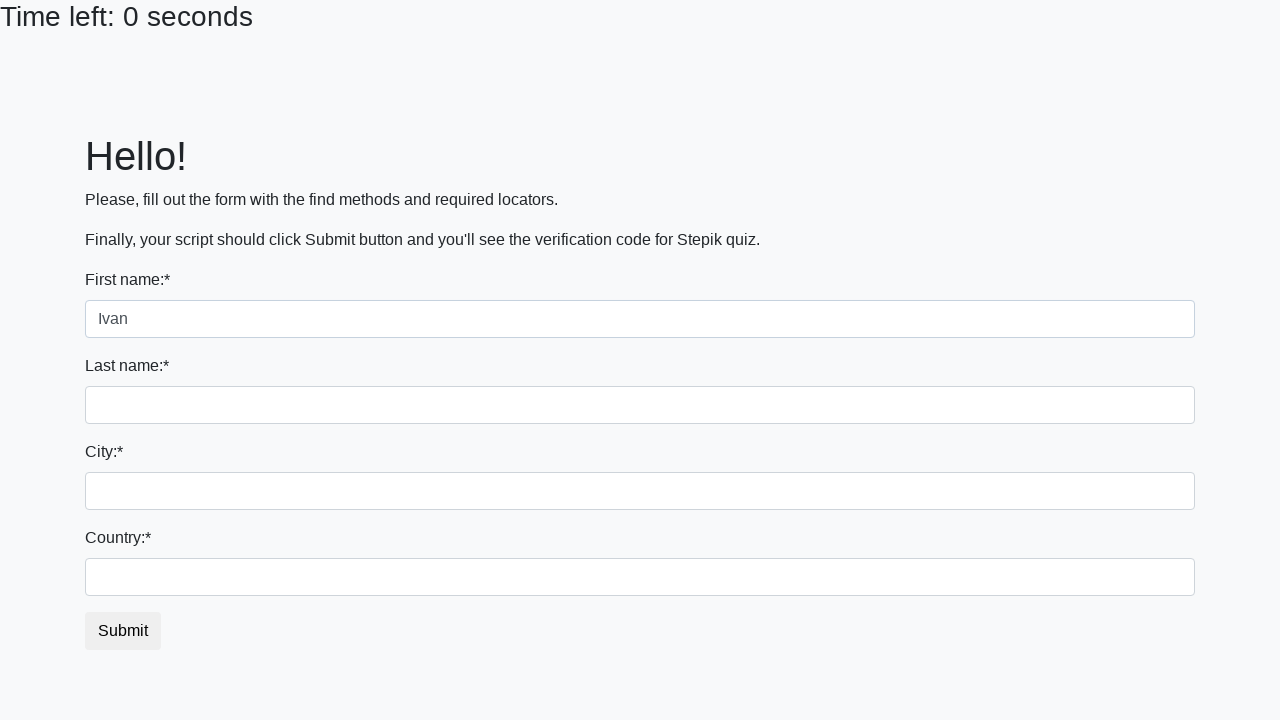

Filled last name field with 'Petrov' on input[name='last_name']
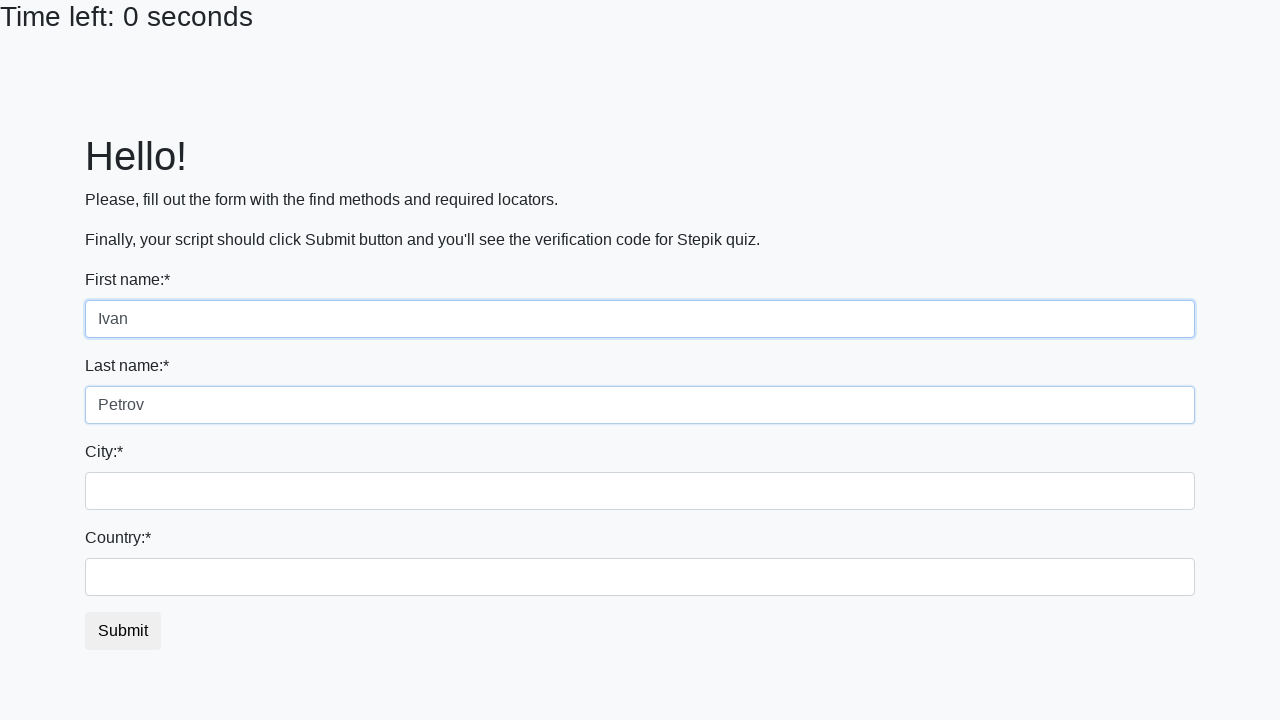

Filled city field with 'Smolensk' on input.form-control.city
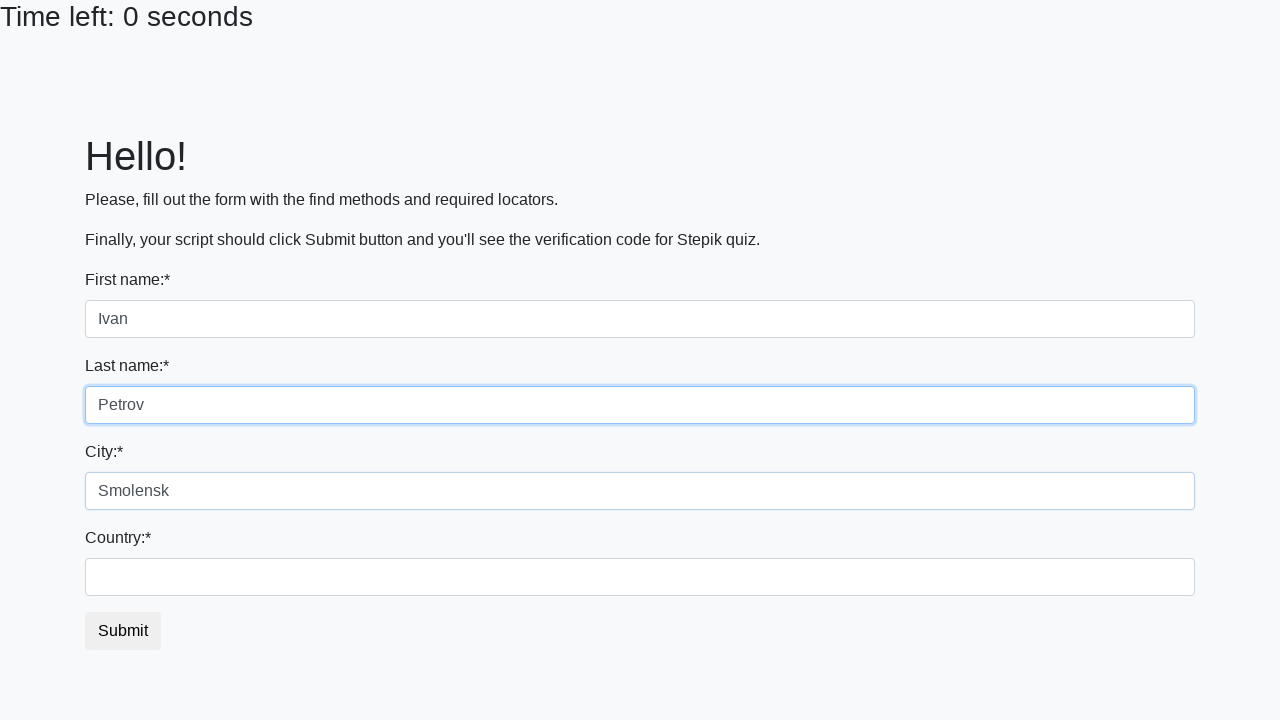

Filled country field with 'Russia' on #country
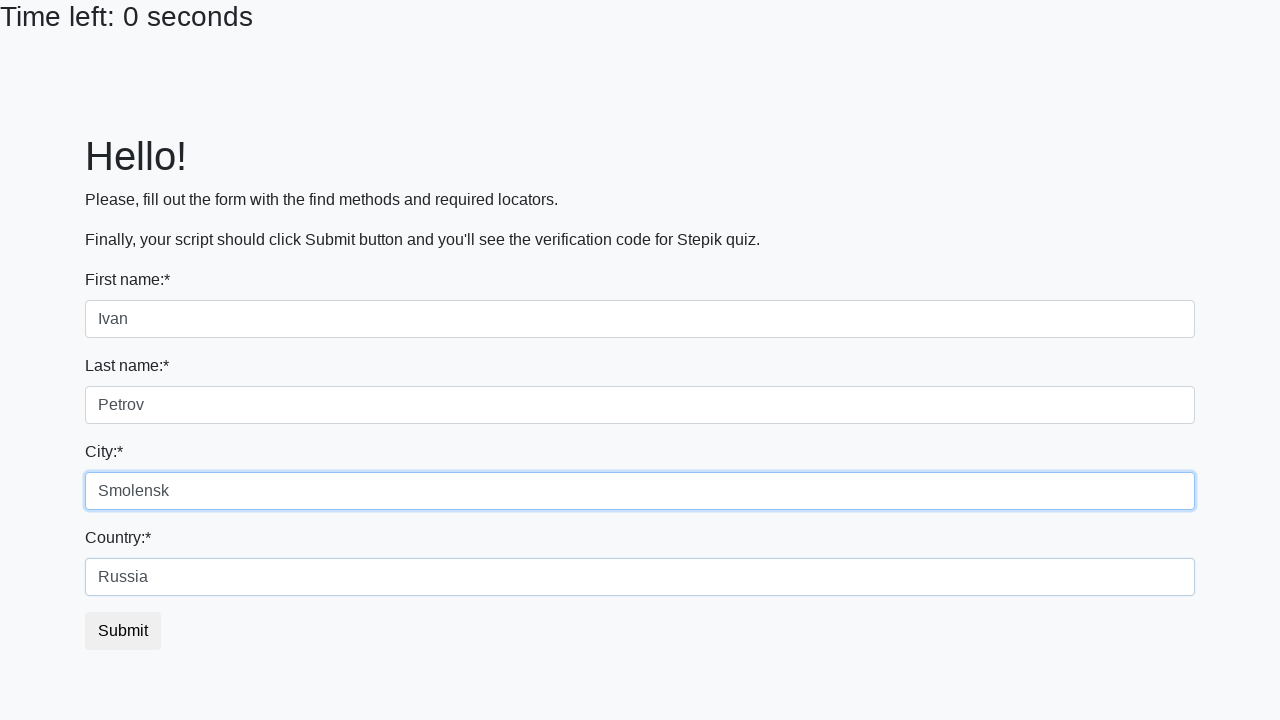

Clicked submit button to complete form submission at (123, 631) on button.btn
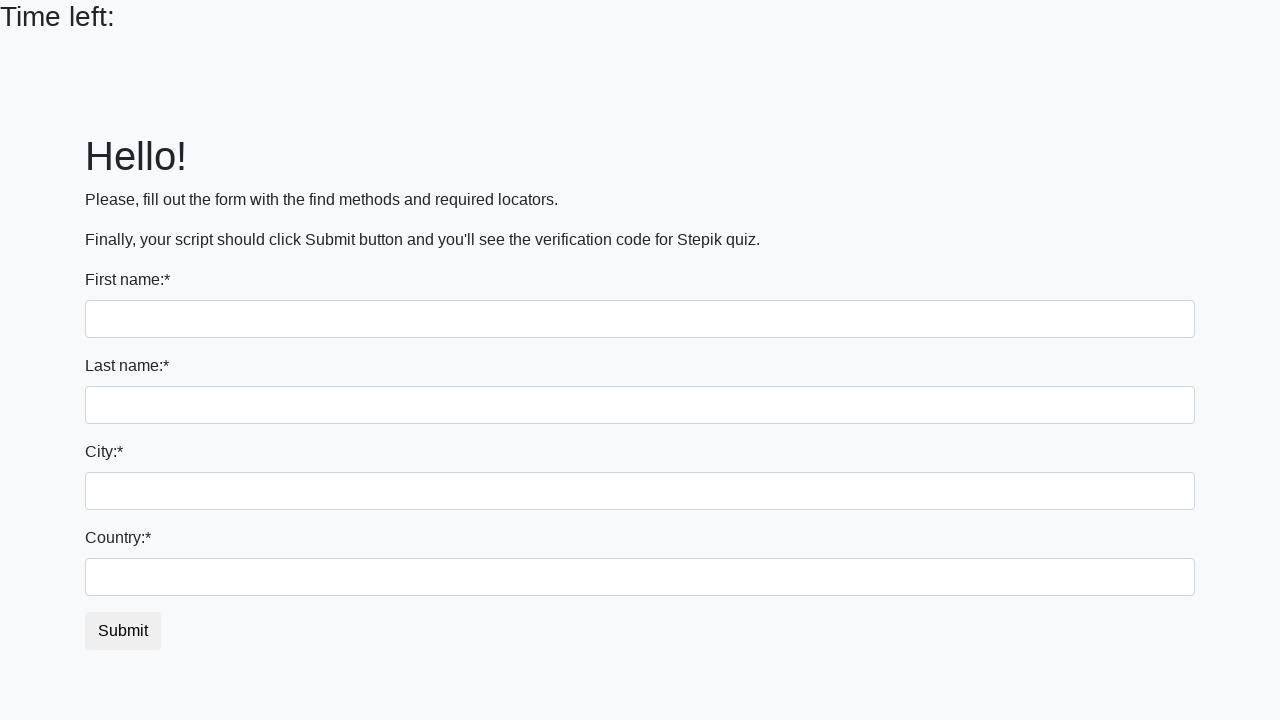

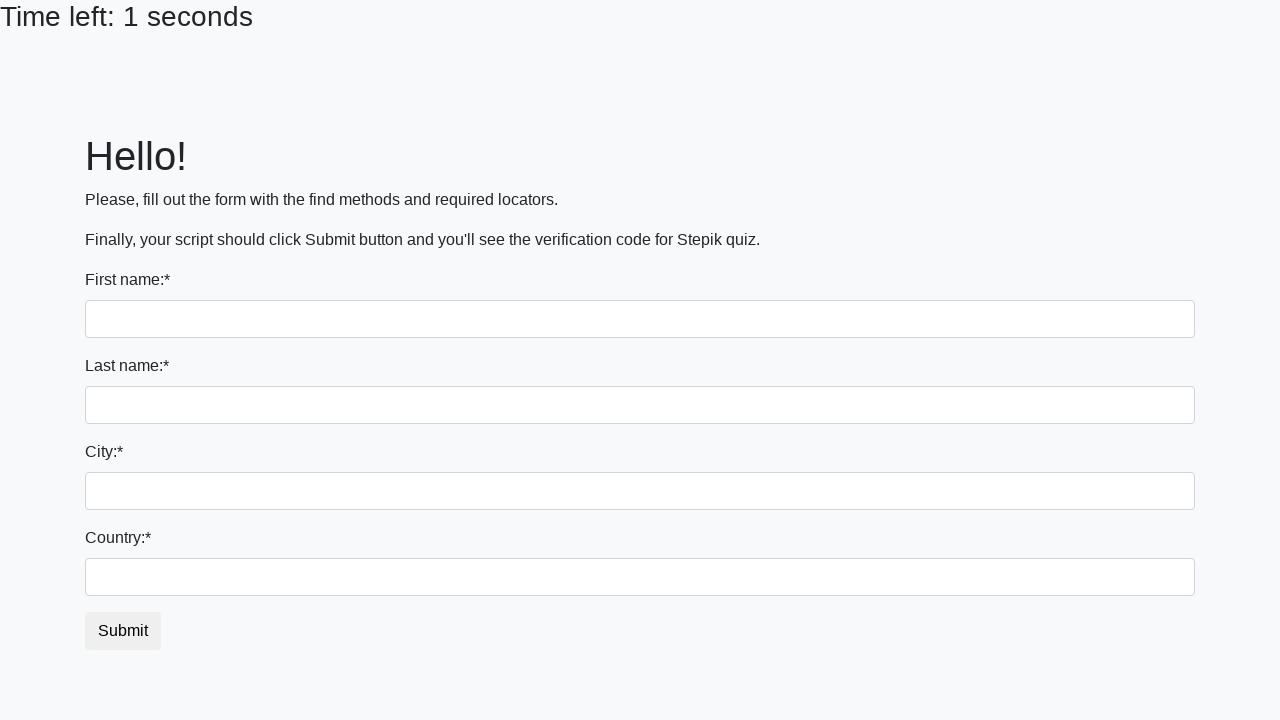